Fills out a student registration form with personal information including name, email, gender, phone number, date of birth, subjects, hobbies, address, and location selections, then verifies the submitted data appears in a confirmation table.

Starting URL: https://demoqa.com/automation-practice-form

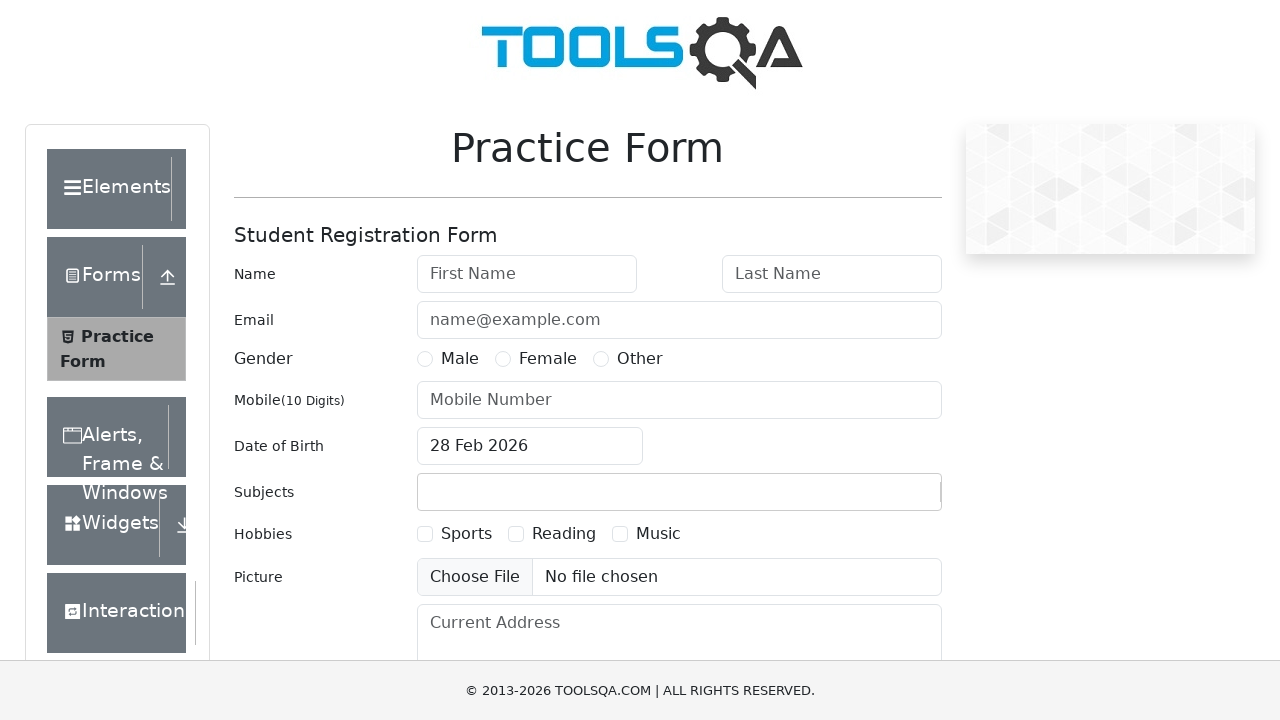

Filled first name field with 'Maria' on #firstName
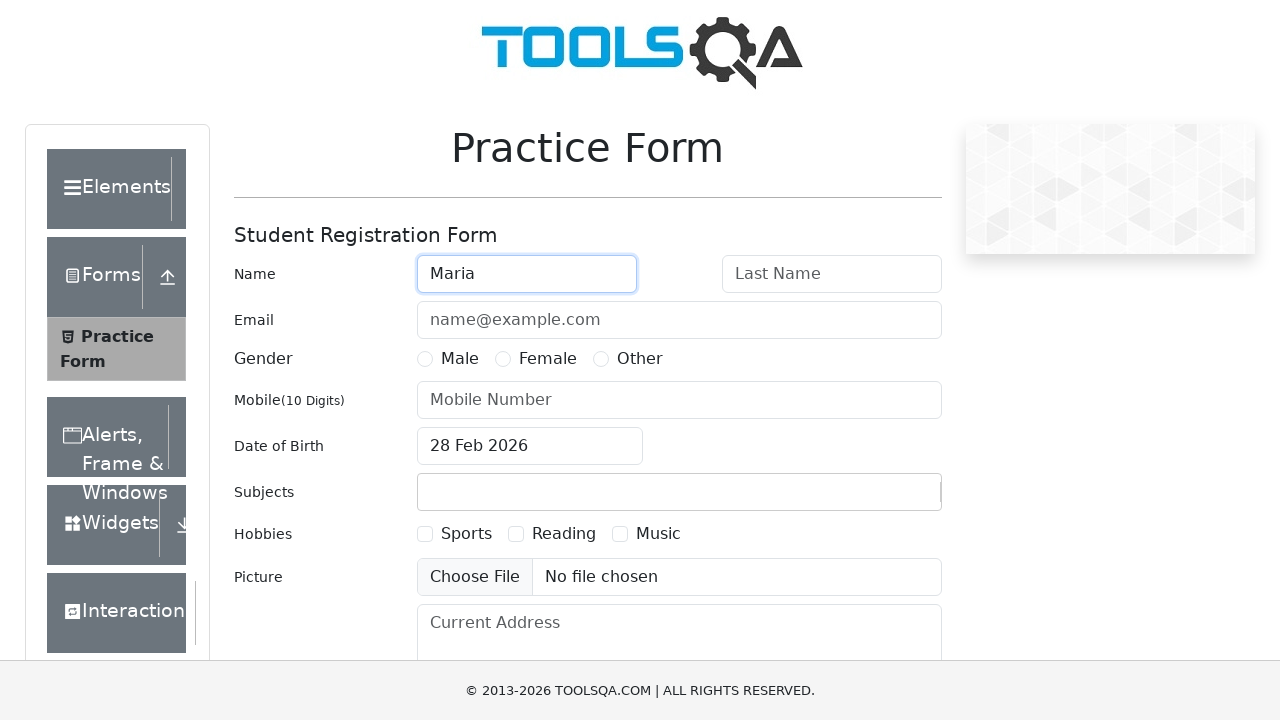

Filled last name field with 'Kozlova' on #lastName
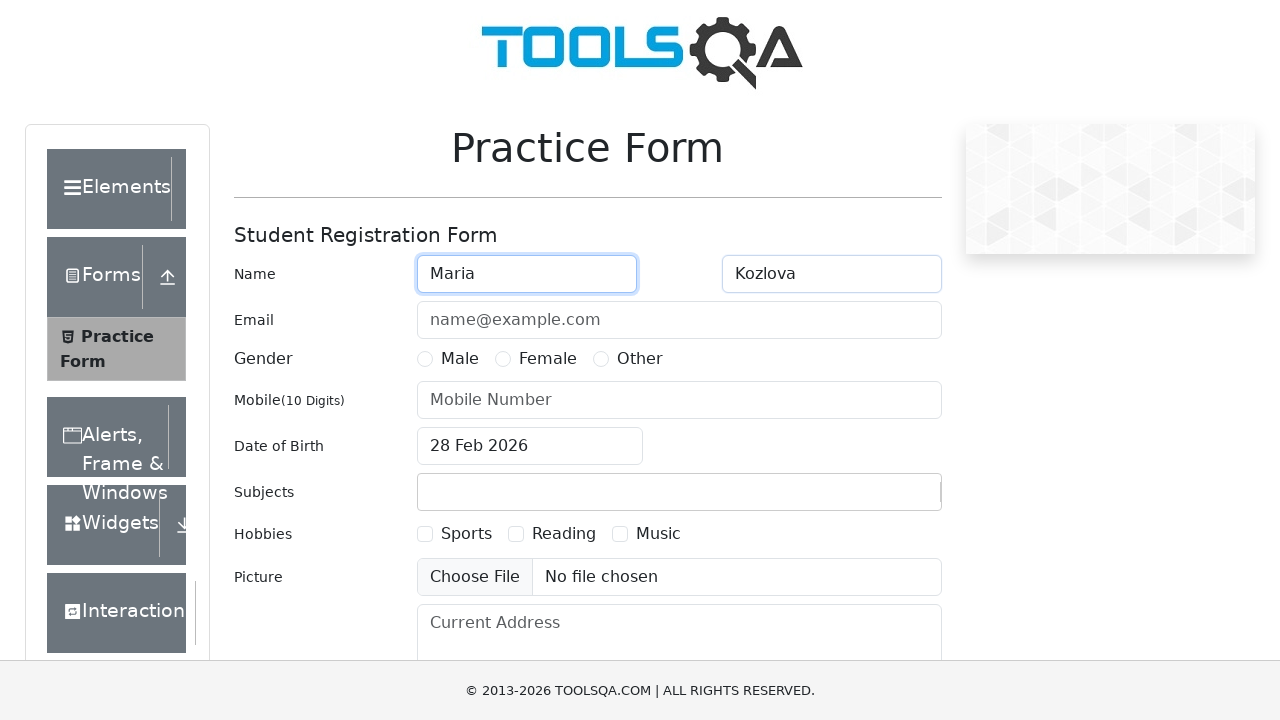

Filled email field with 'myemail@mail.com' on #userEmail
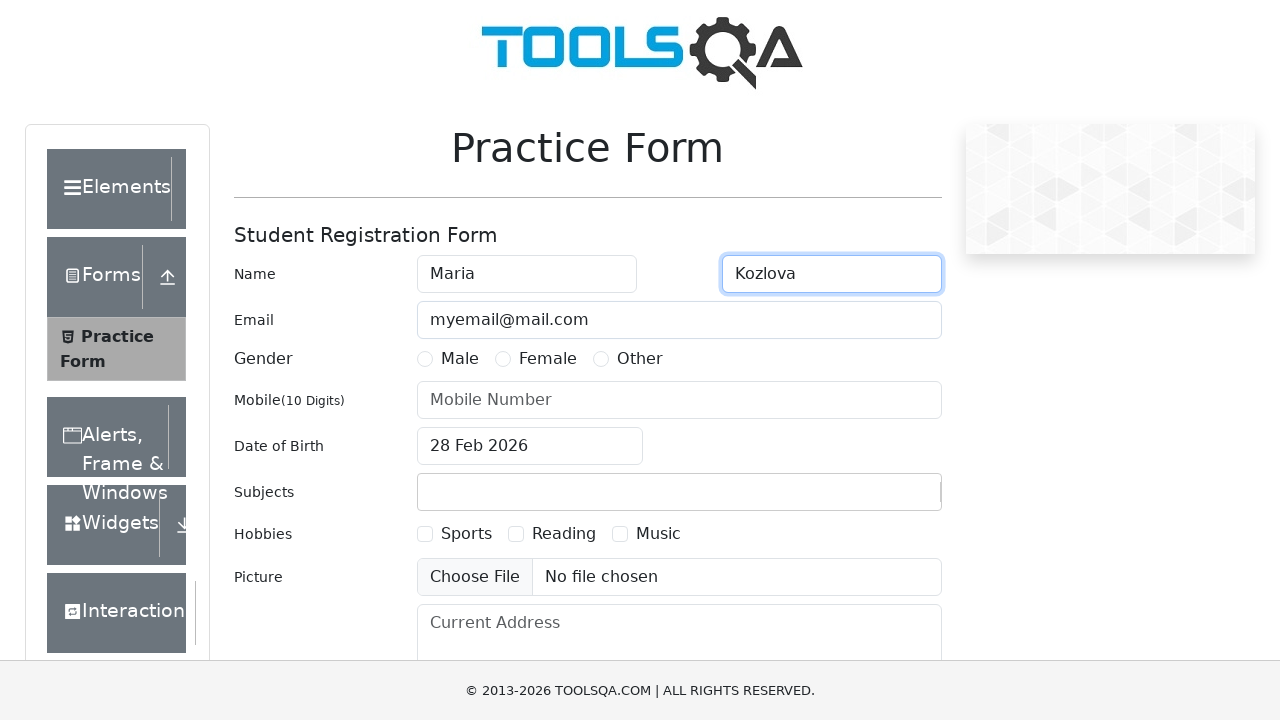

Selected Female gender at (548, 359) on text=Female
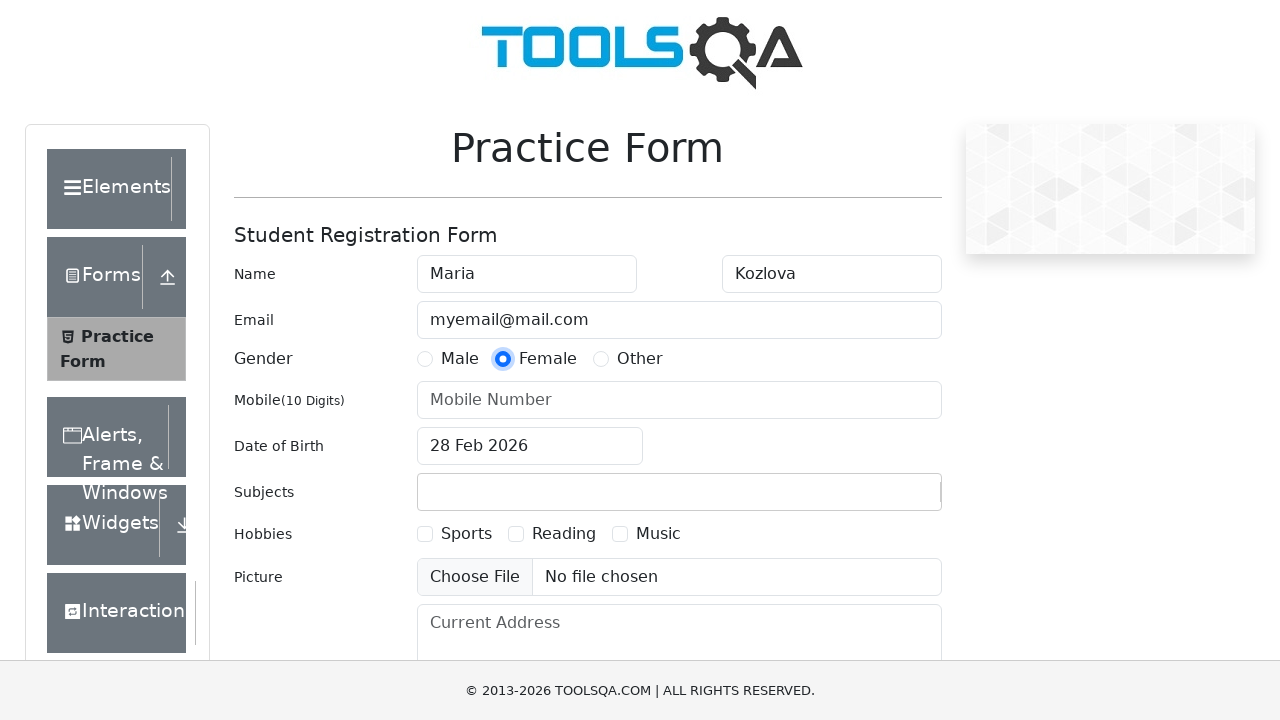

Filled phone number field with '8582345674' on #userNumber
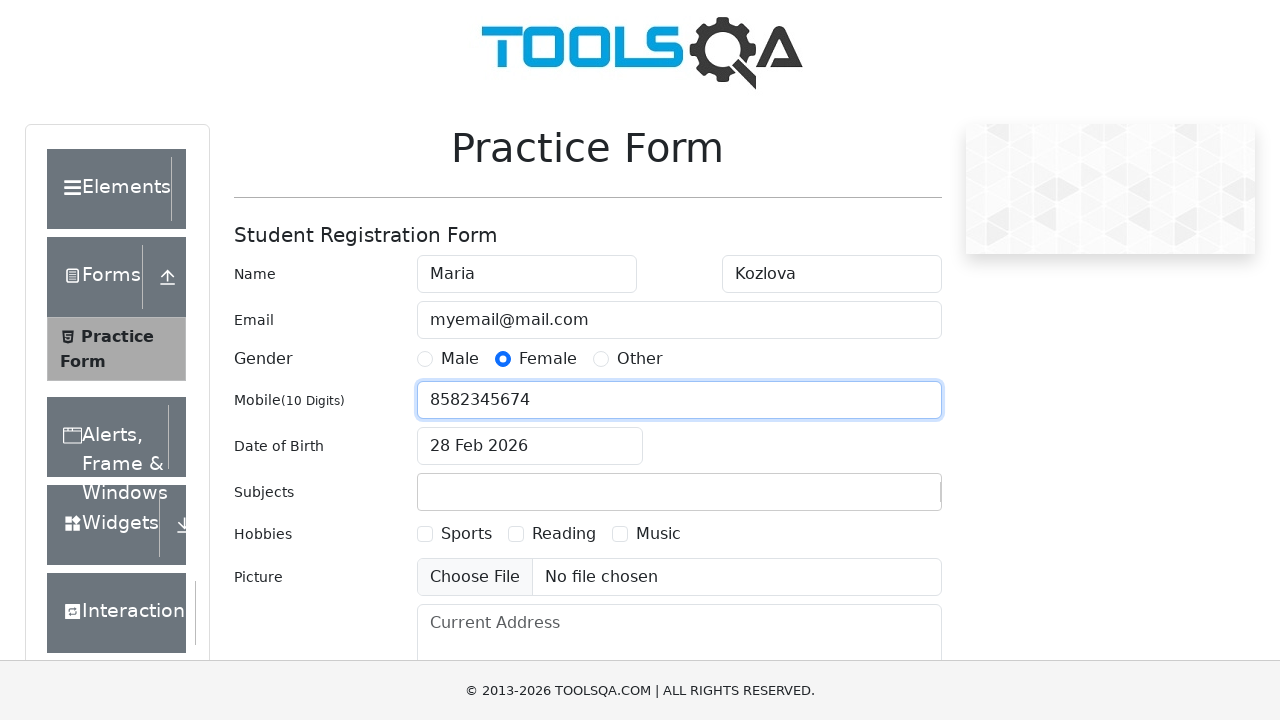

Clicked date of birth input field at (530, 446) on #dateOfBirthInput
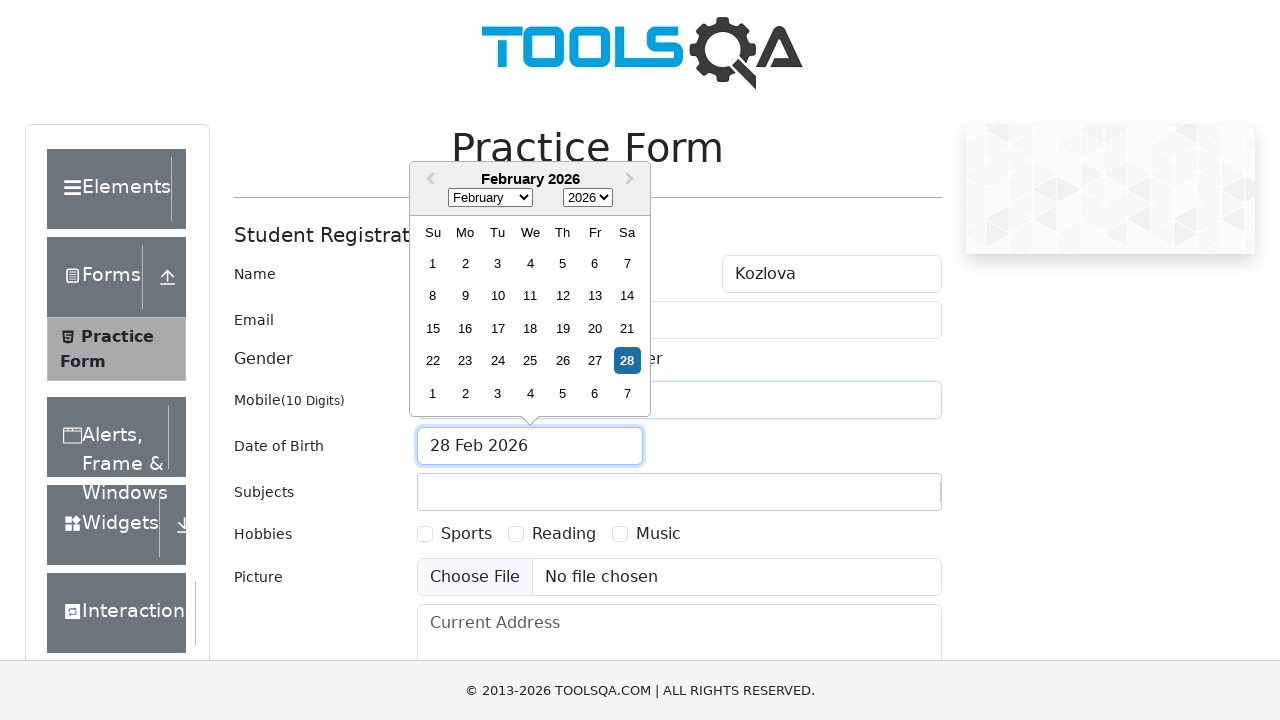

Selected August as month of birth on .react-datepicker__month-select
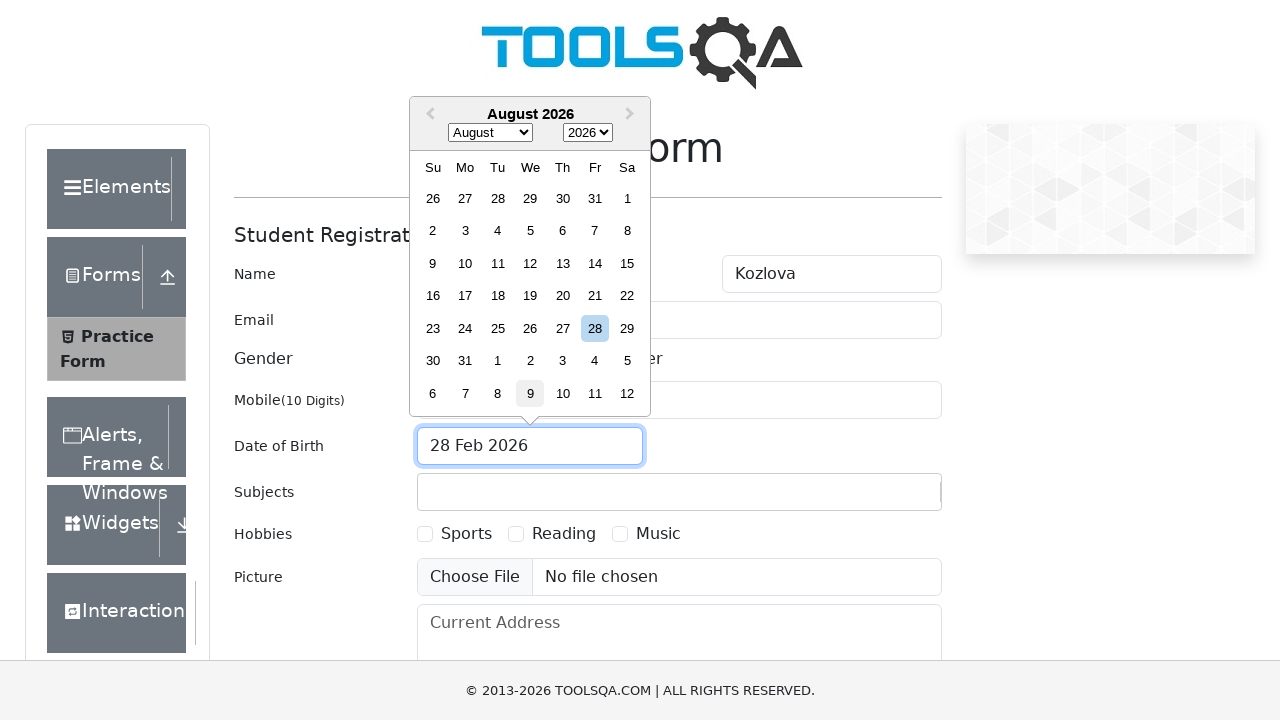

Selected 1996 as year of birth on .react-datepicker__year-select
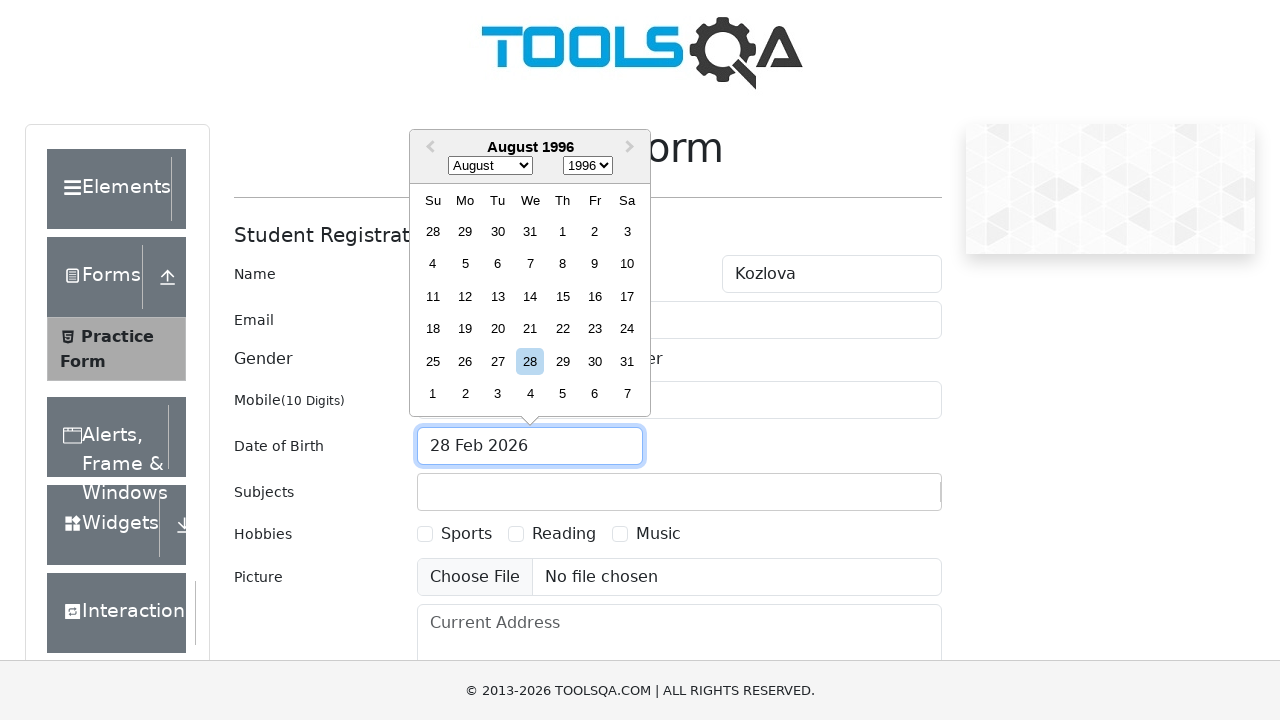

Selected day 26 from date picker at (465, 361) on .react-datepicker__day--026
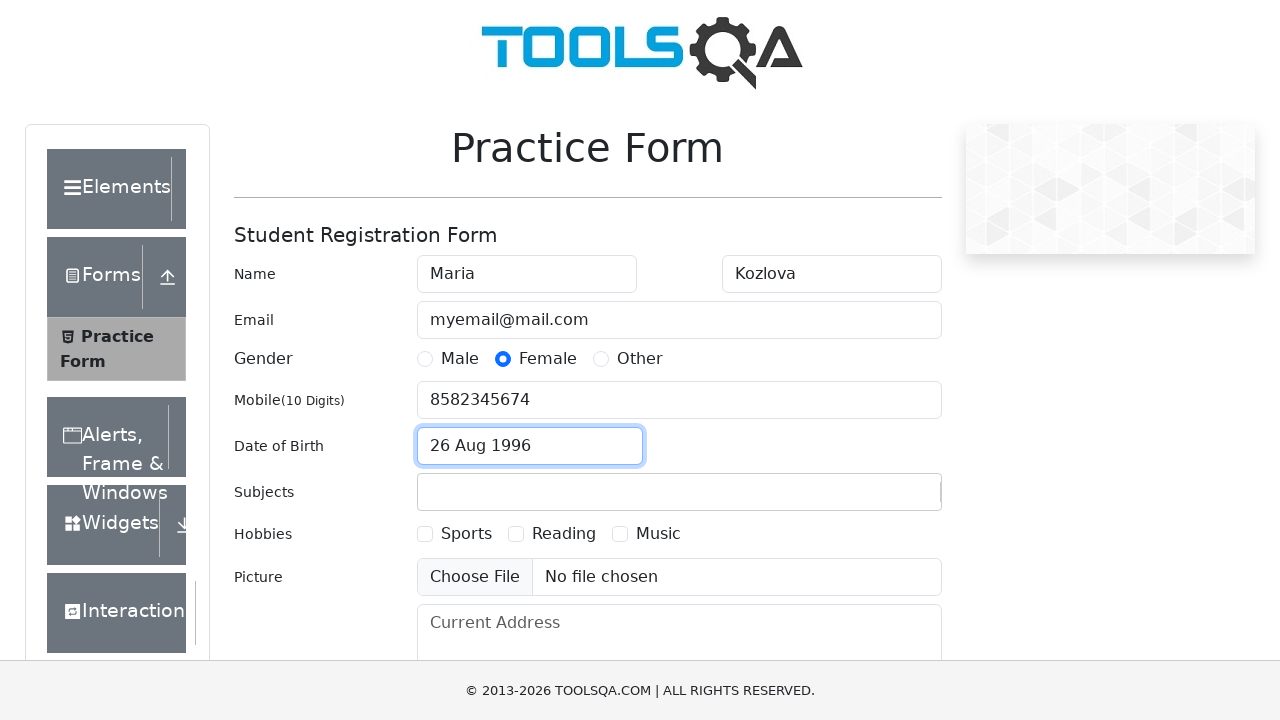

Filled subjects input with 'English' on #subjectsInput
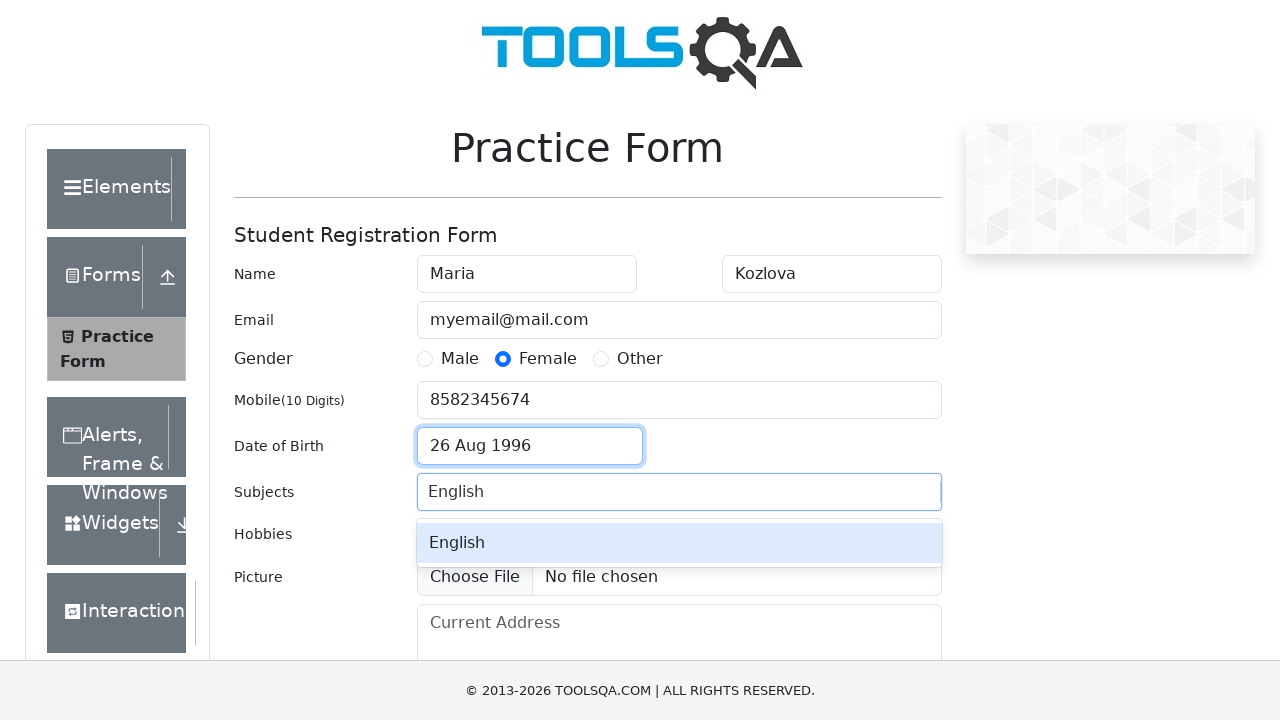

Pressed Enter to confirm English subject on #subjectsInput
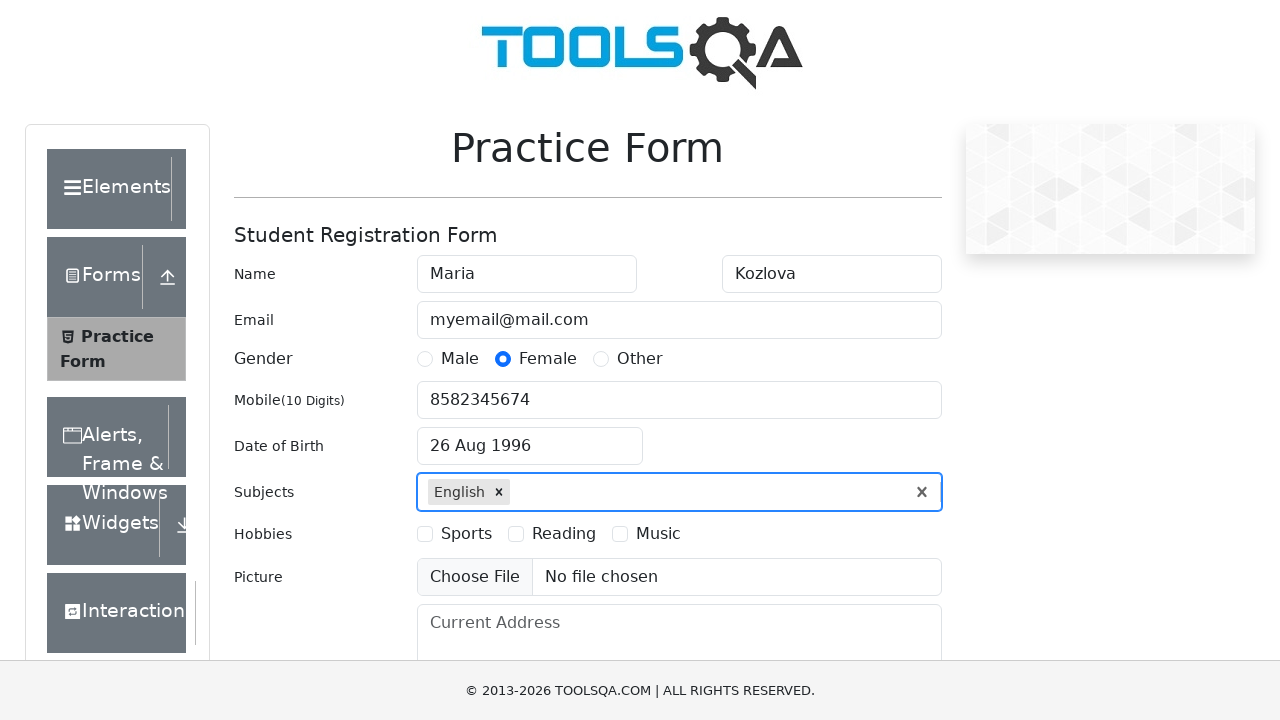

Selected Music hobby at (658, 534) on [for='hobbies-checkbox-3']
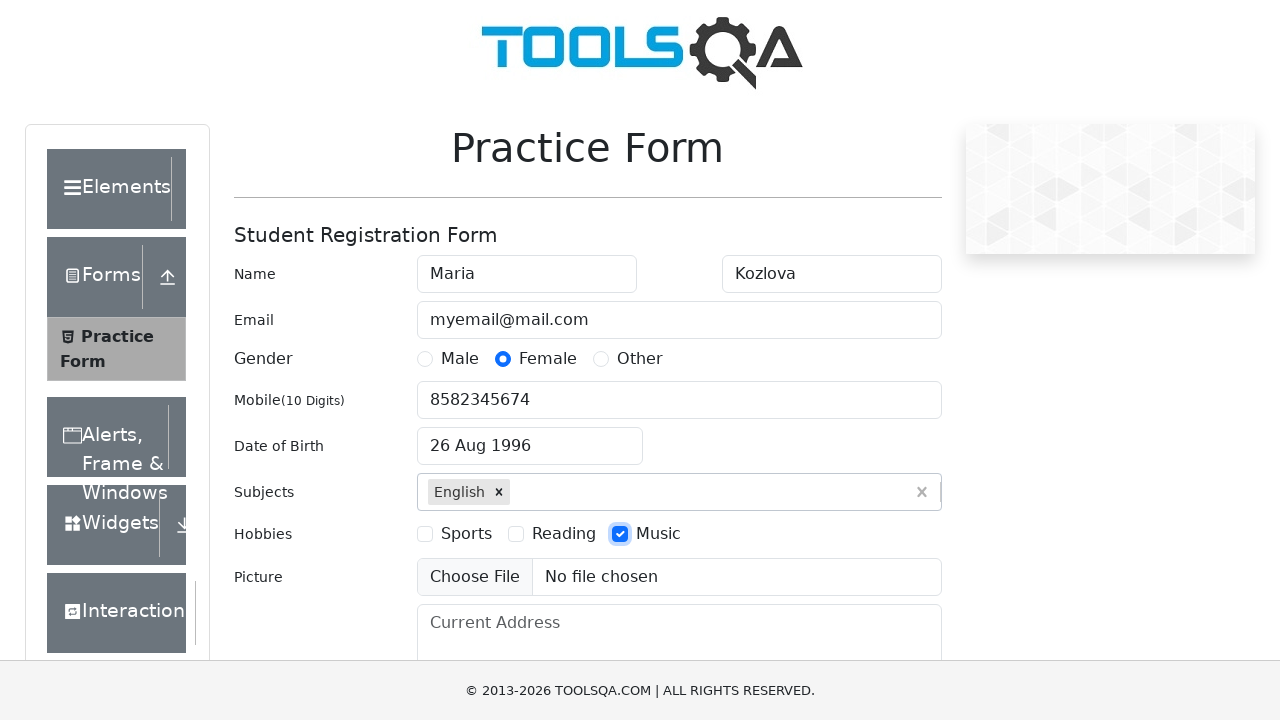

Filled current address field with '123 My Address Street' on #currentAddress
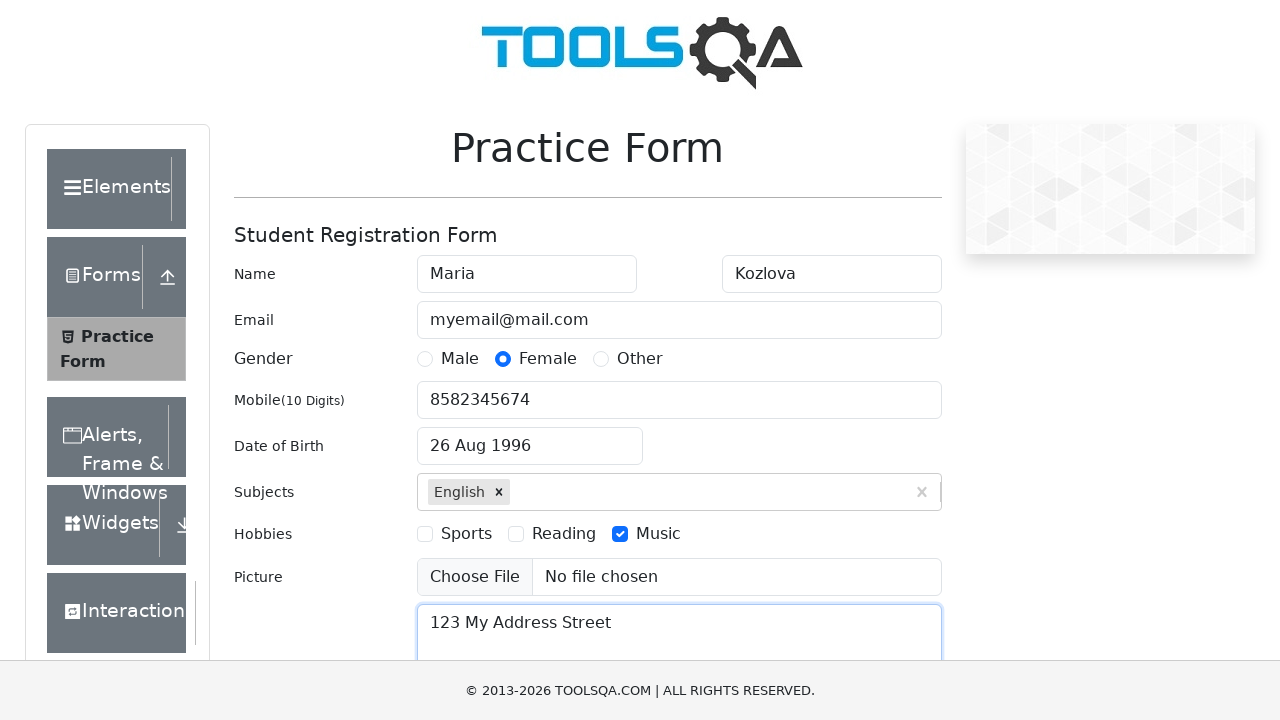

Filled state input with 'Haryana' on #react-select-3-input
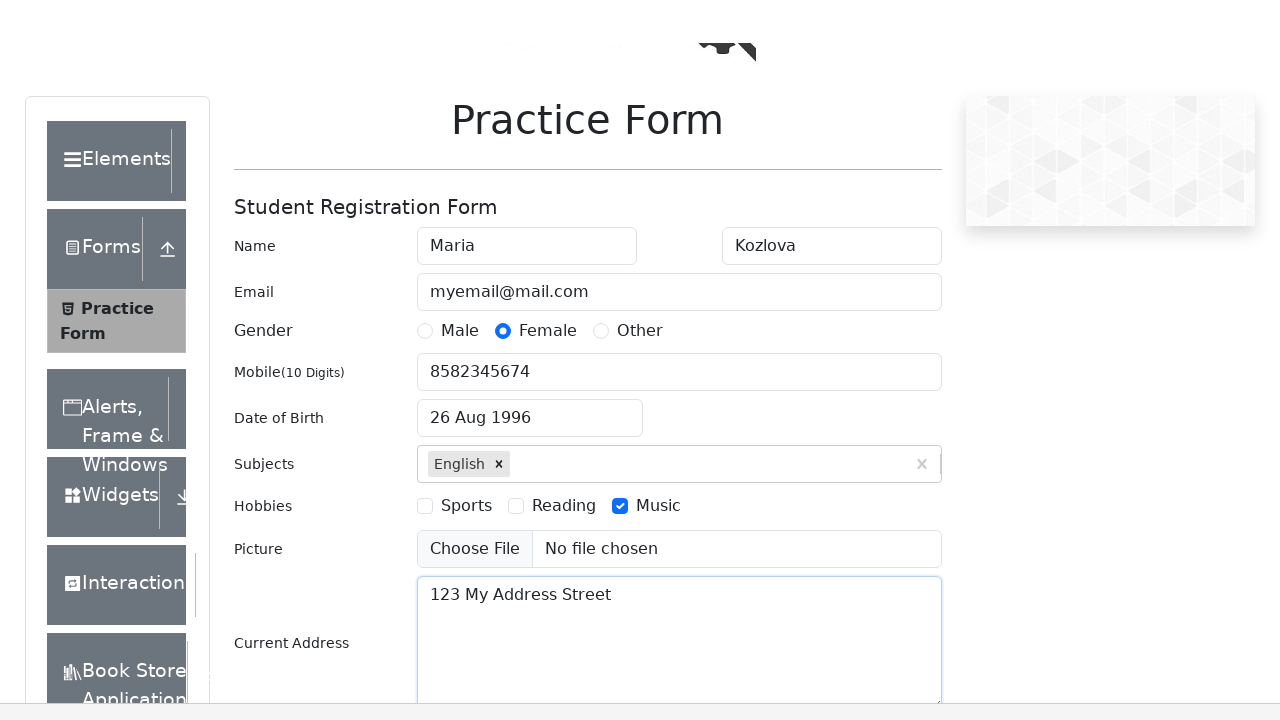

Pressed Enter to confirm Haryana state selection on #react-select-3-input
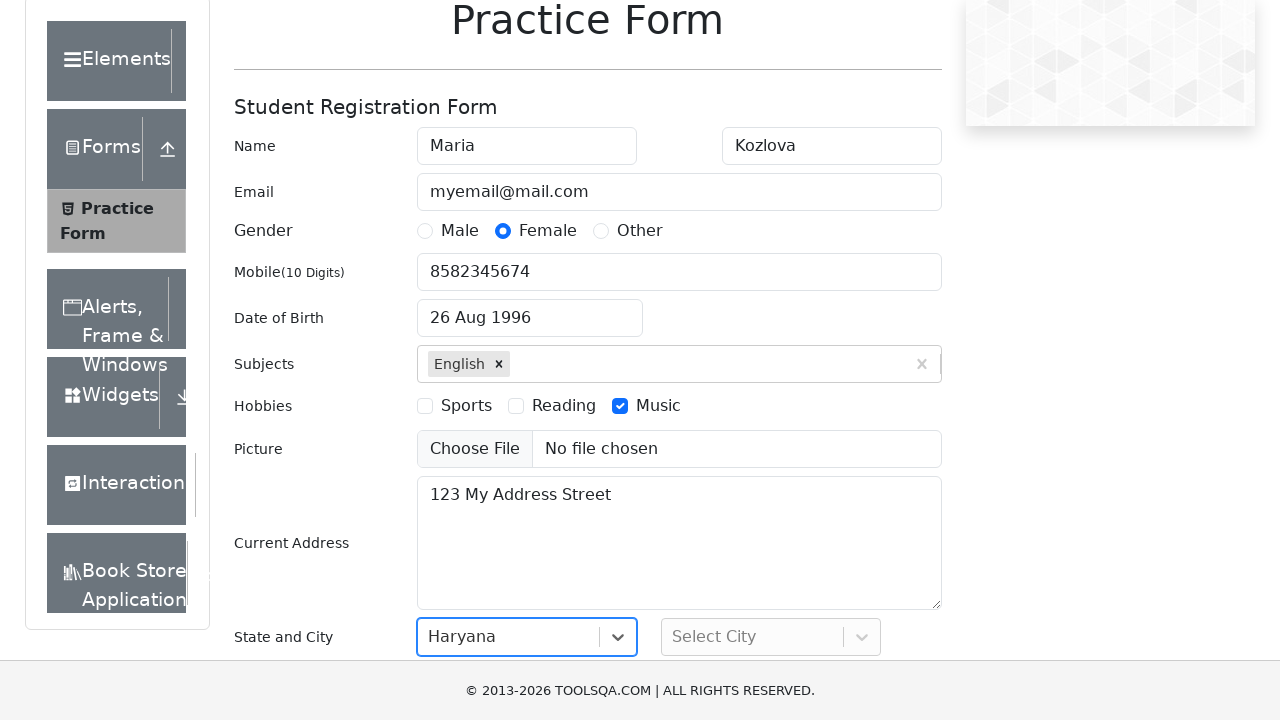

Filled city input with 'Karnal' on #react-select-4-input
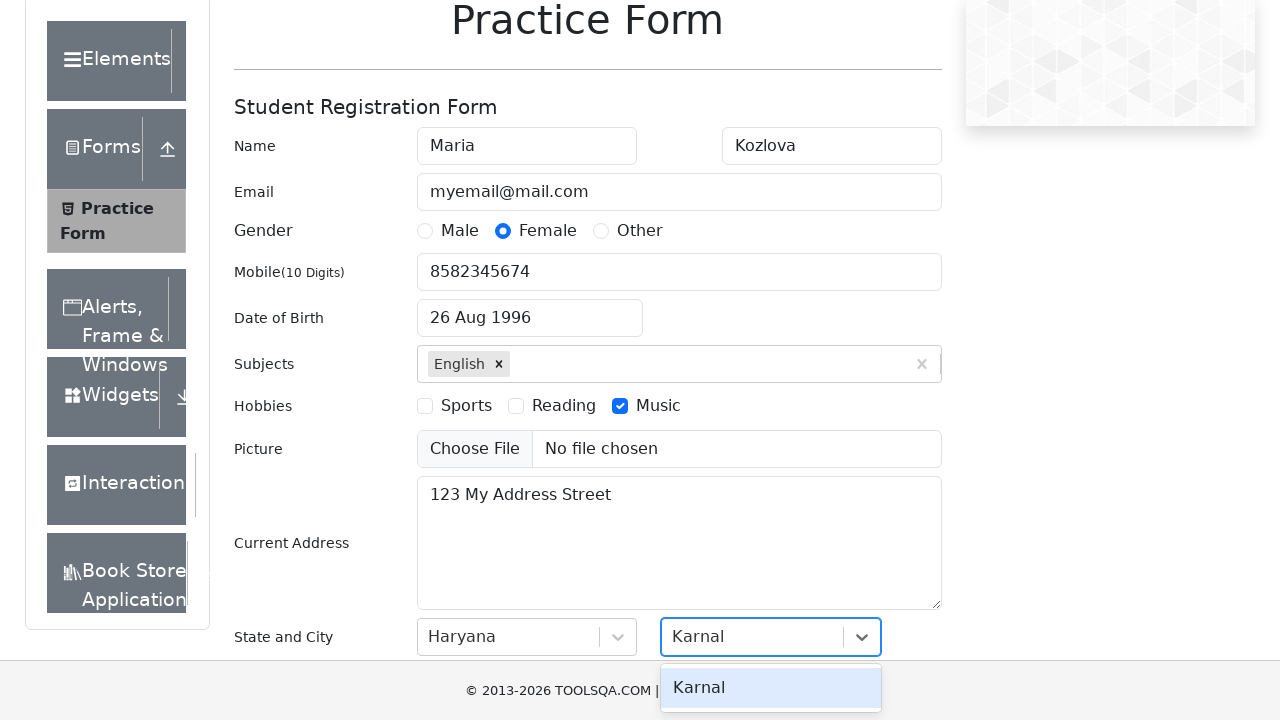

Pressed Enter to confirm Karnal city selection on #react-select-4-input
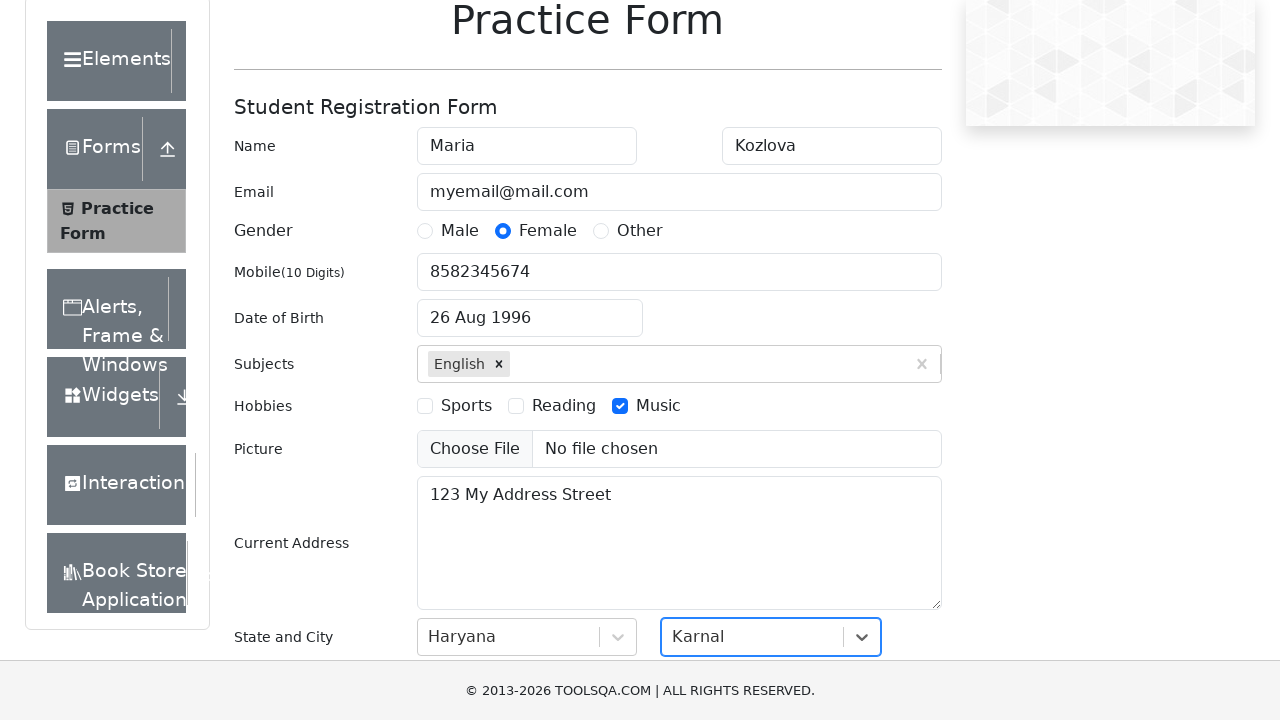

Clicked submit button to submit the registration form at (885, 499) on #submit
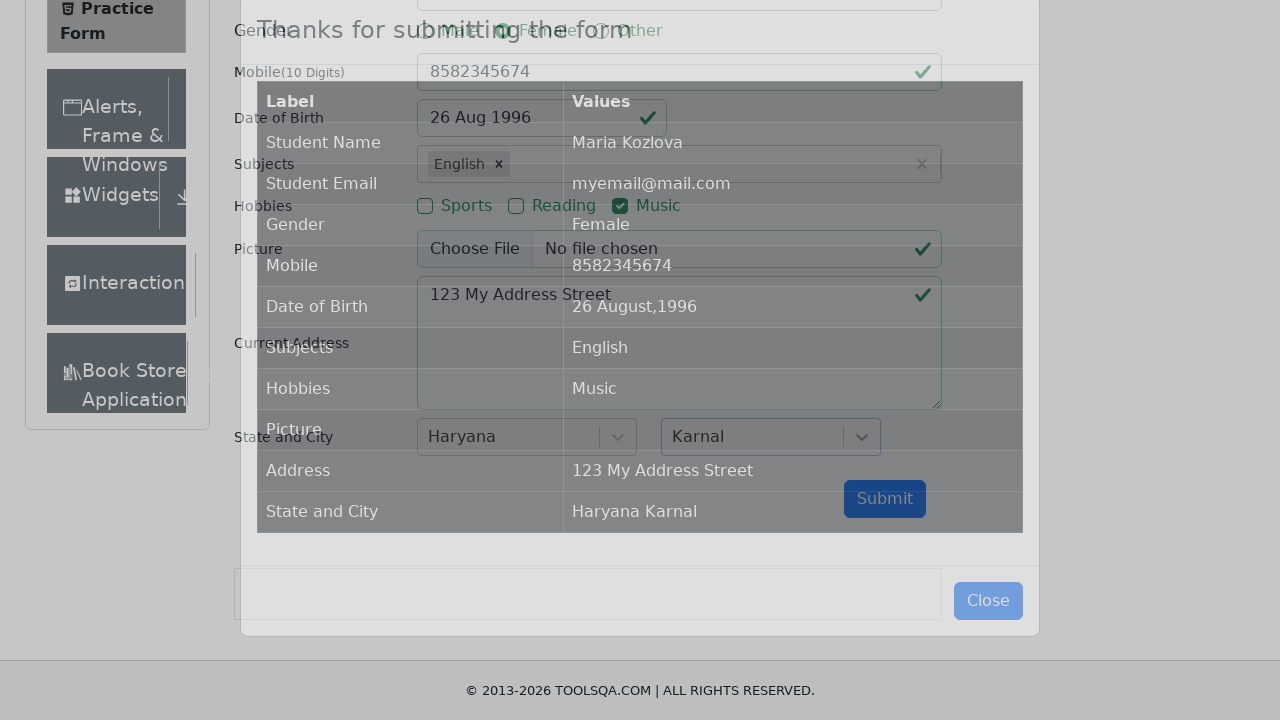

Waited for confirmation table to appear
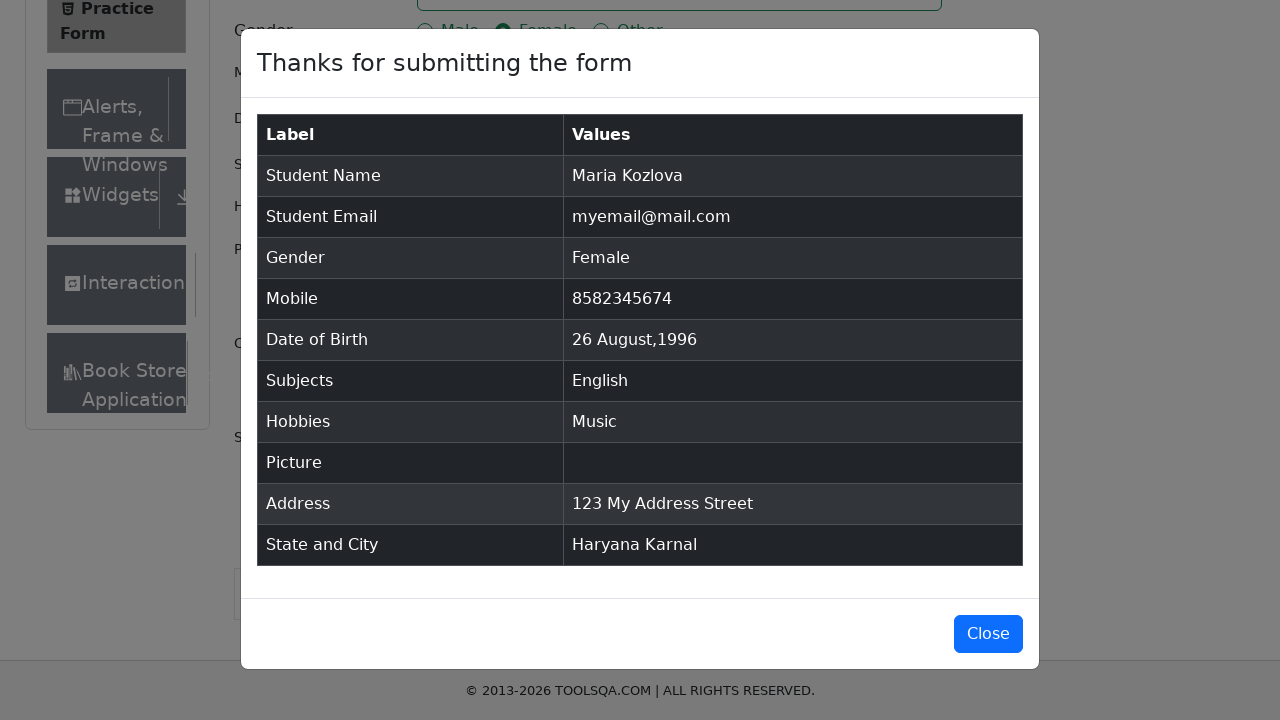

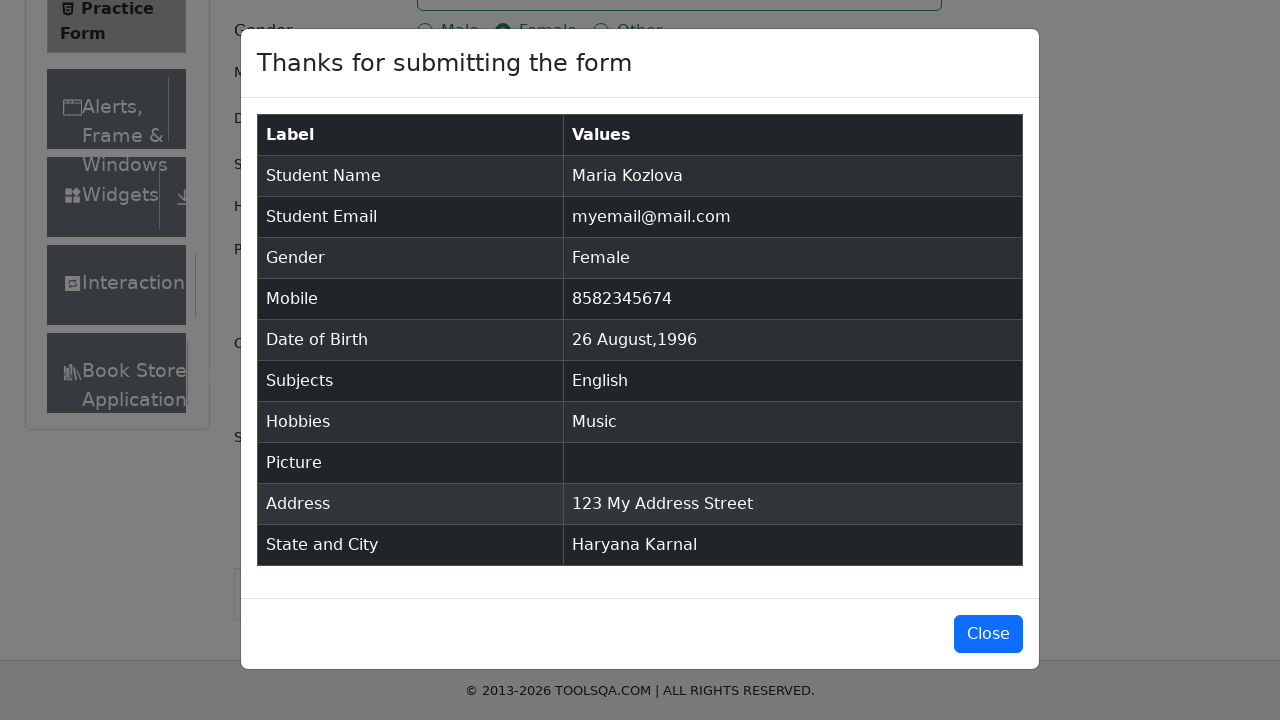